Tests an online addition calculator by entering two numbers, clicking the add button, and verifying the calculation works. This is a Cucumber BDD test that validates basic calculator functionality.

Starting URL: https://www.marshu.com/articles/calculate-addition-calculator-add-two-numbers.php

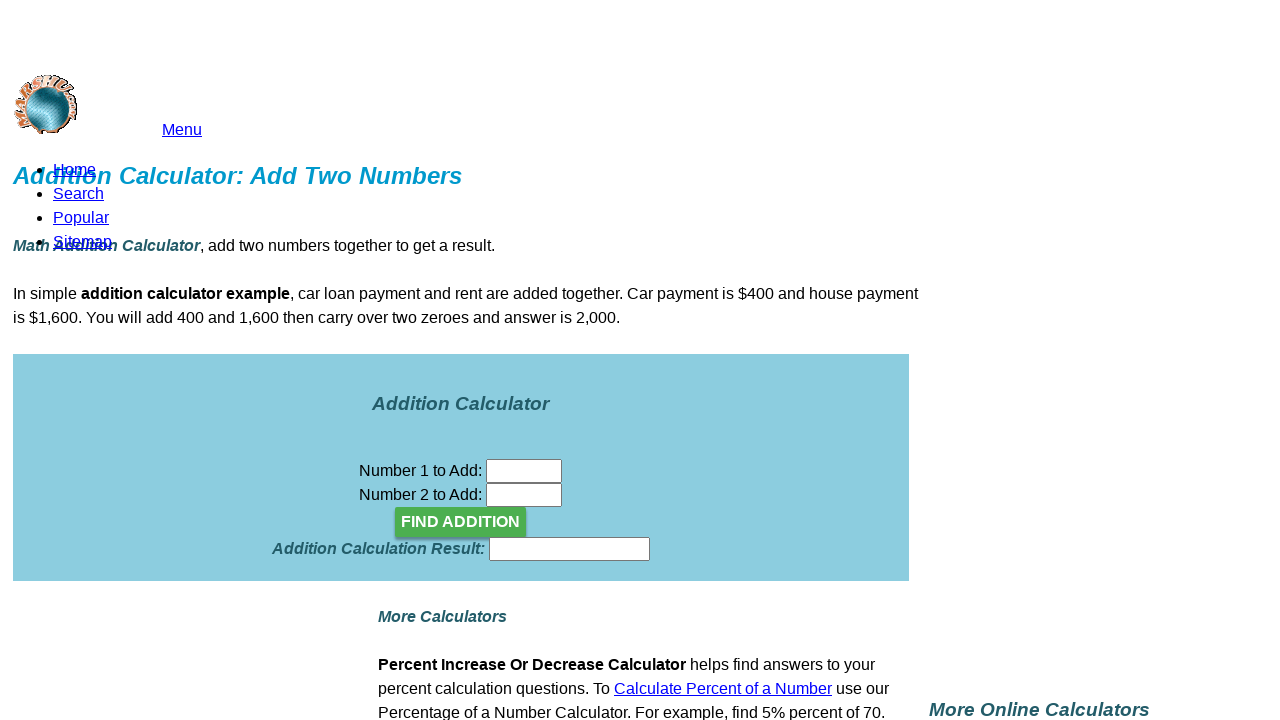

First number input field loaded
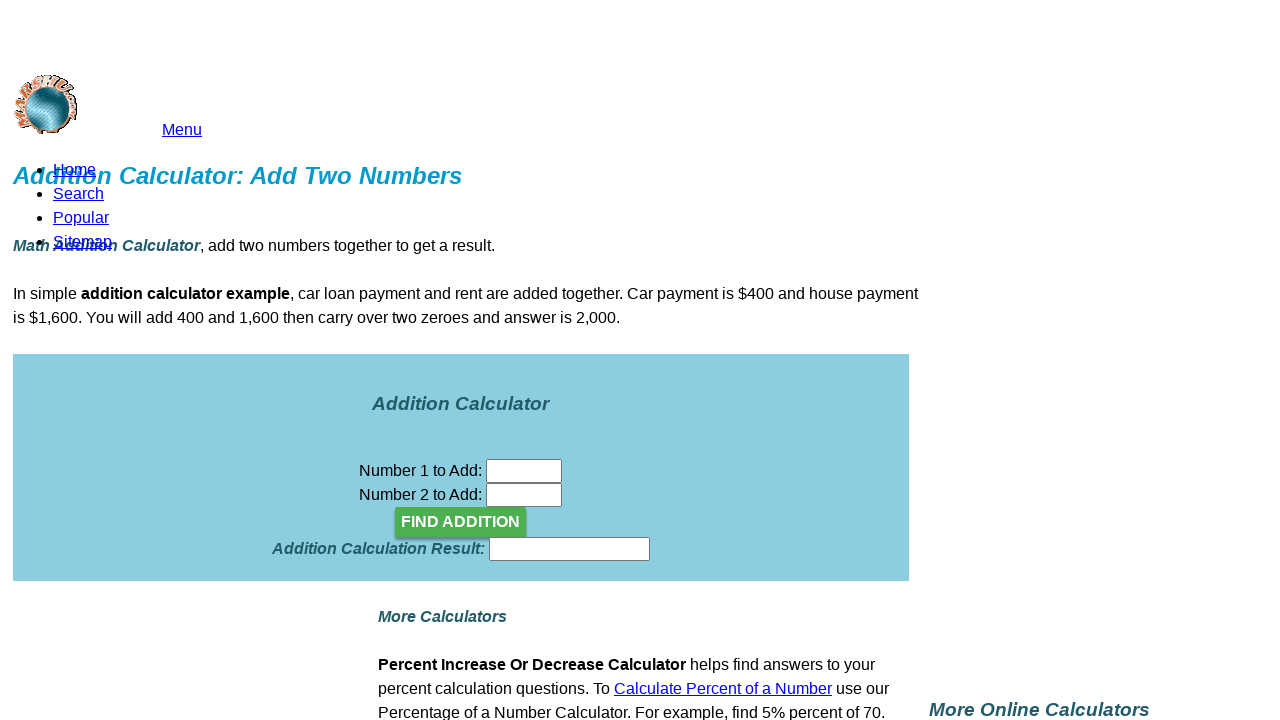

Entered first number 25 into calculator on input[name='n01']
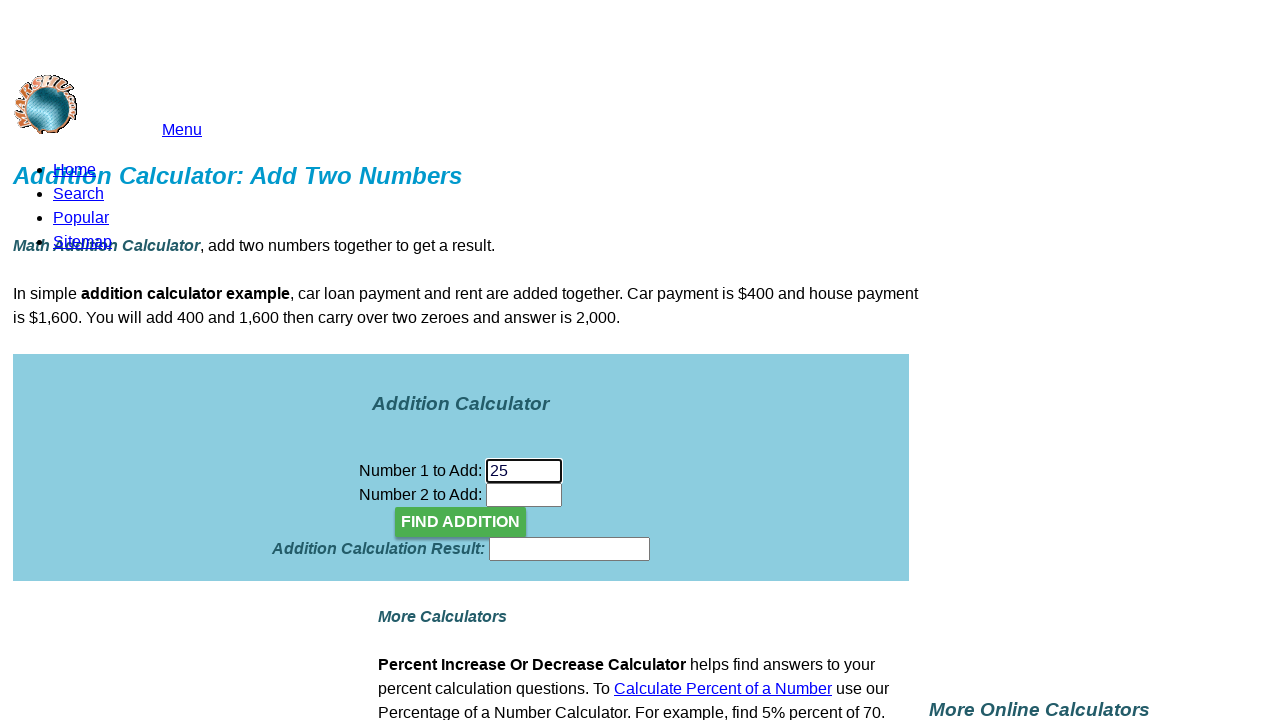

Second number input field loaded
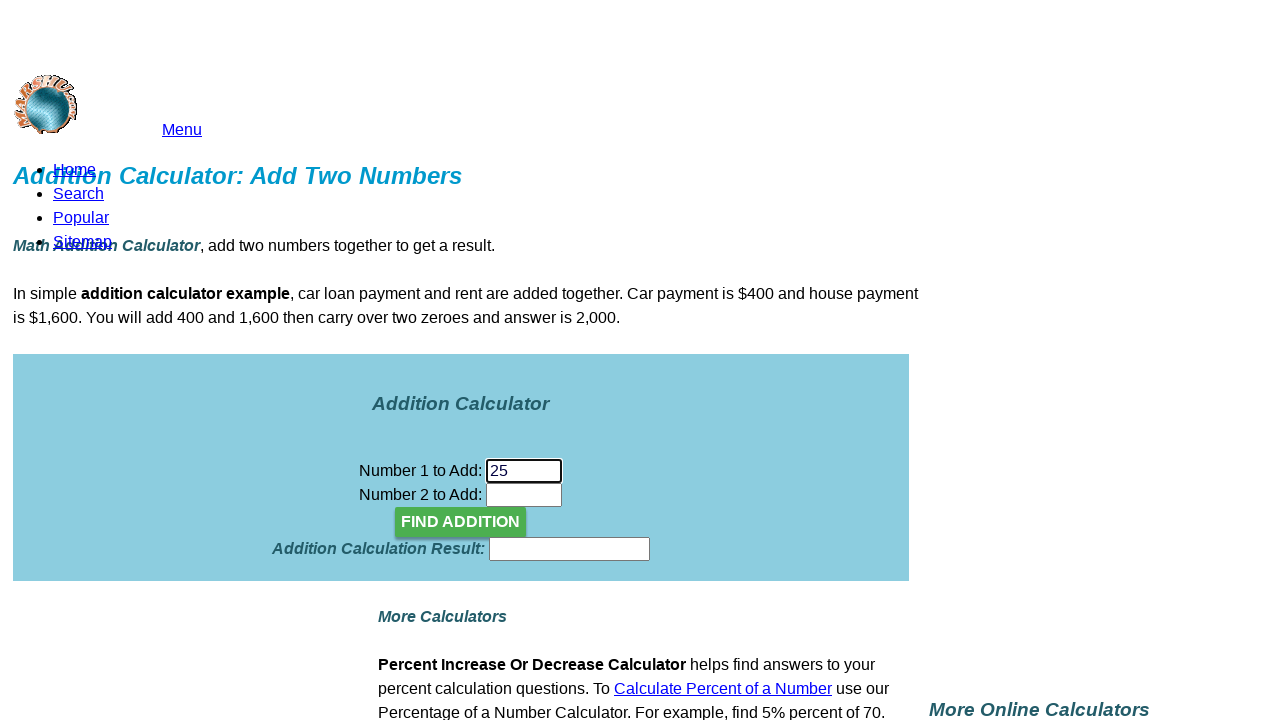

Entered second number 17 into calculator on input[name='n02']
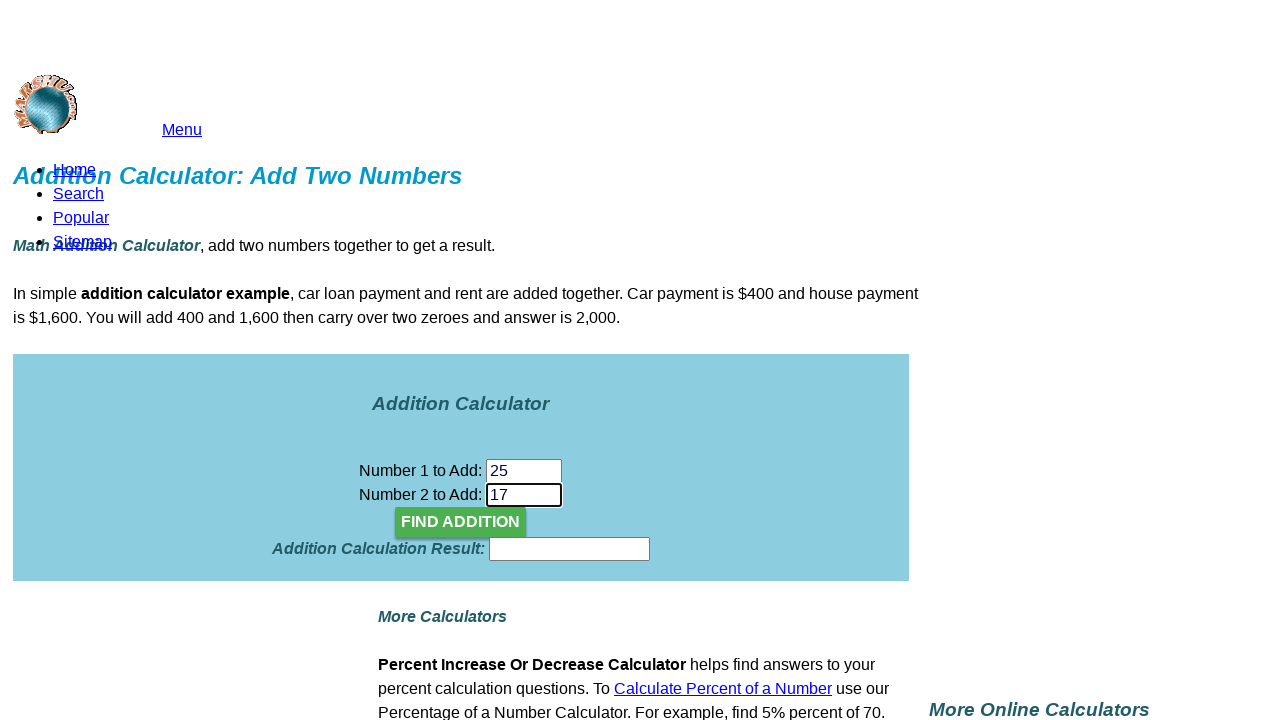

Add button is visible and ready
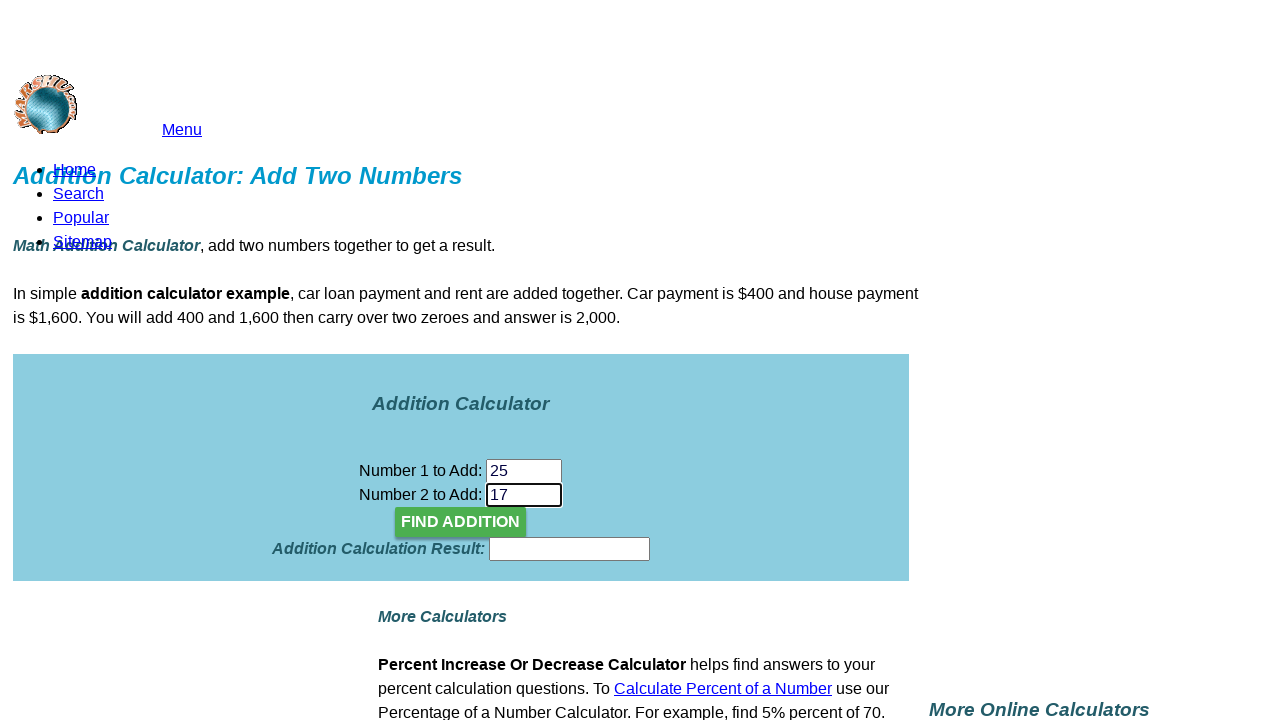

Clicked add button to calculate 25 + 17 at (461, 522) on input[type='button']
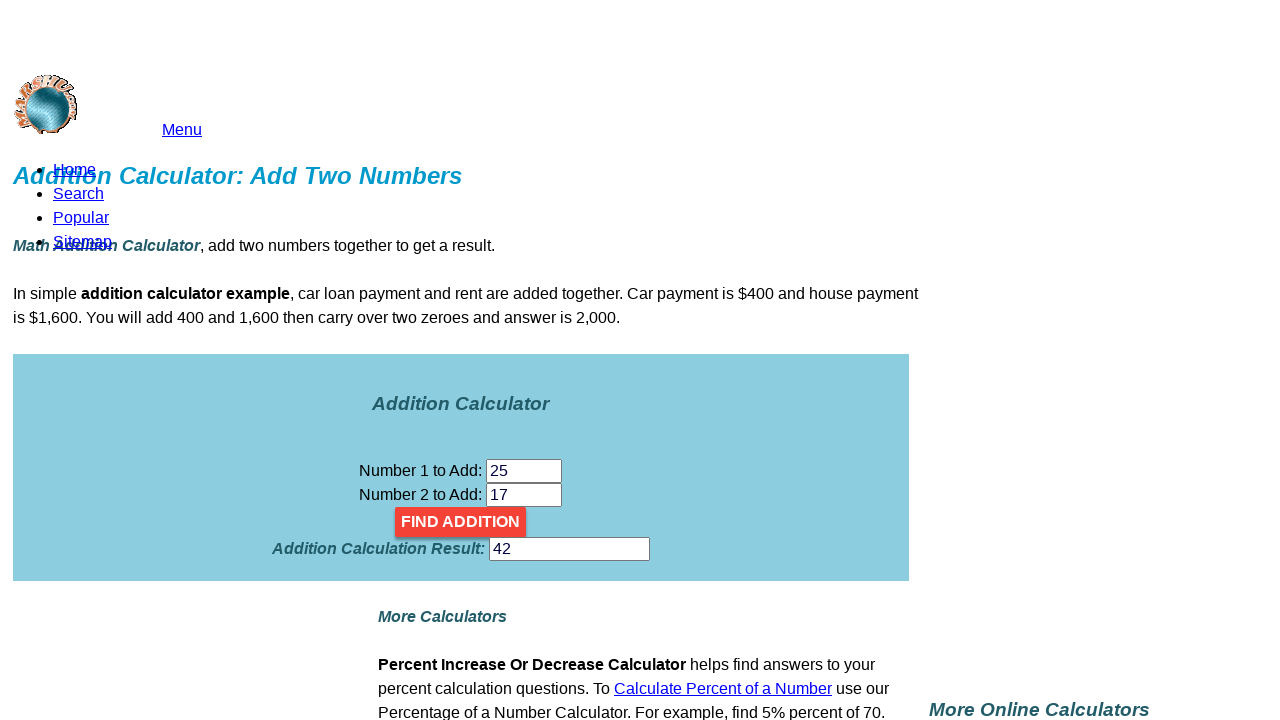

Waited for calculation result to appear
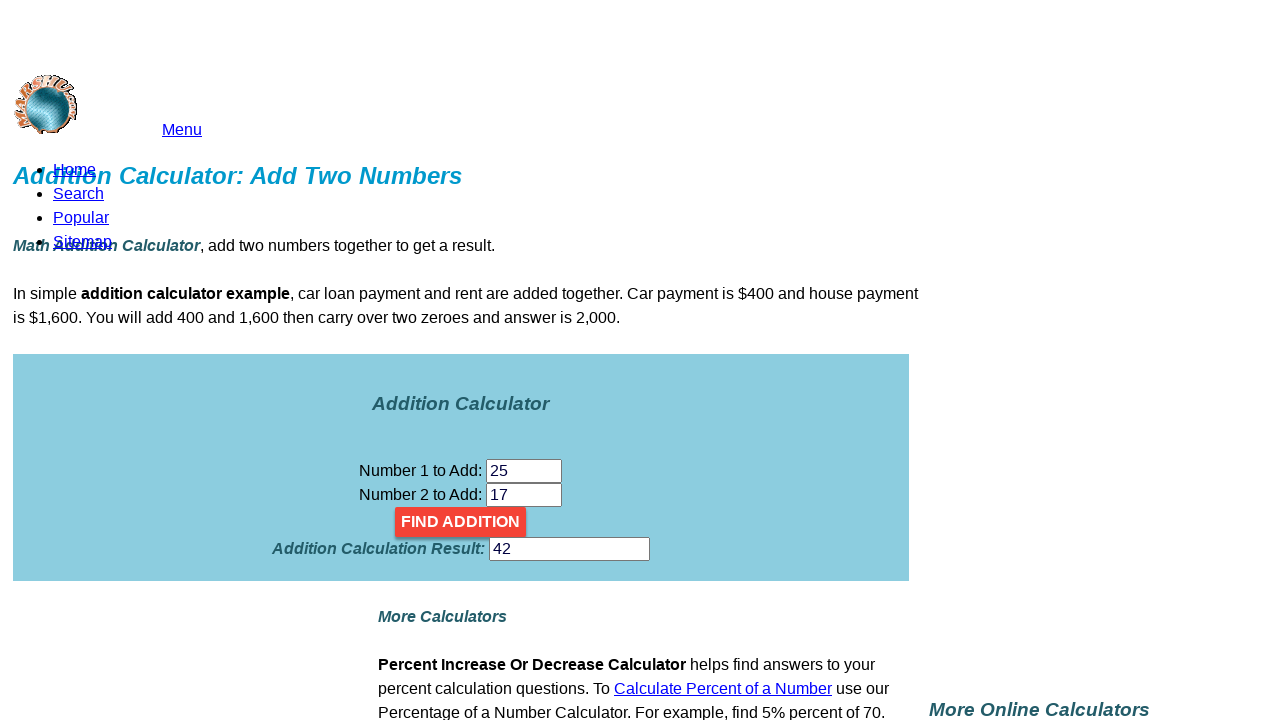

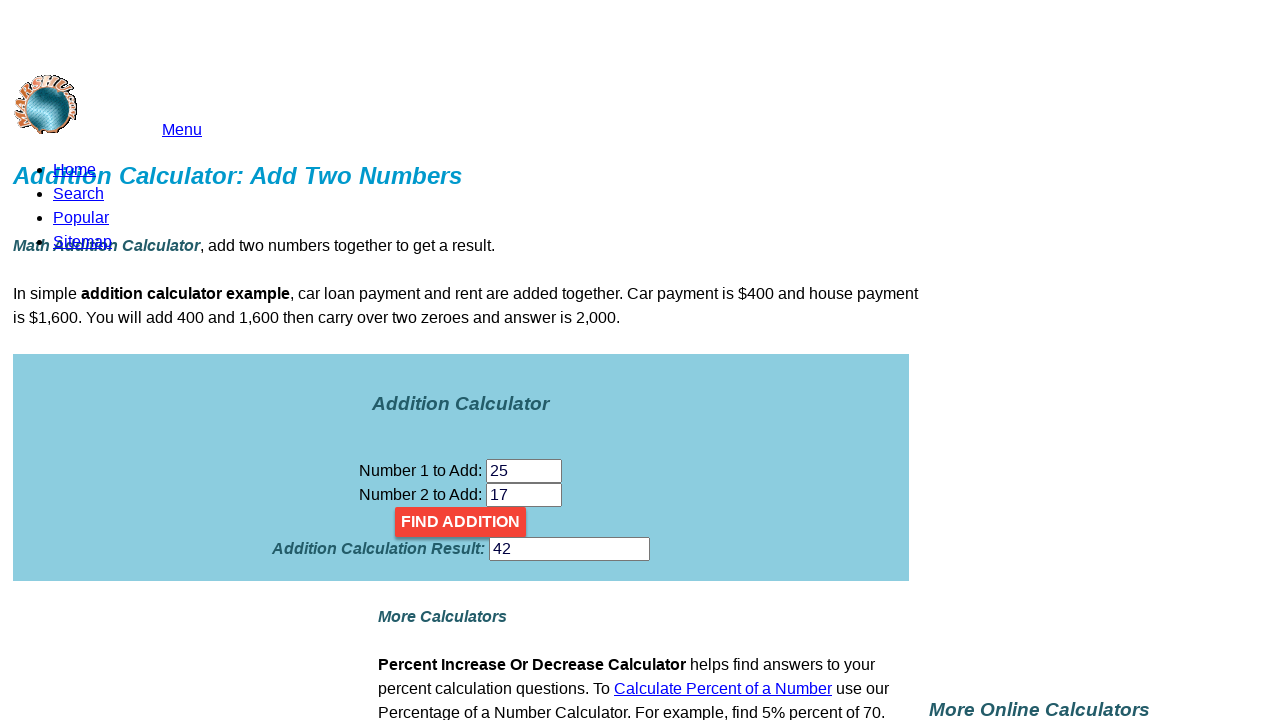